Tests multi-window handling by opening new windows through a button click and then closing them

Starting URL: http://automationbykrishna.com/#

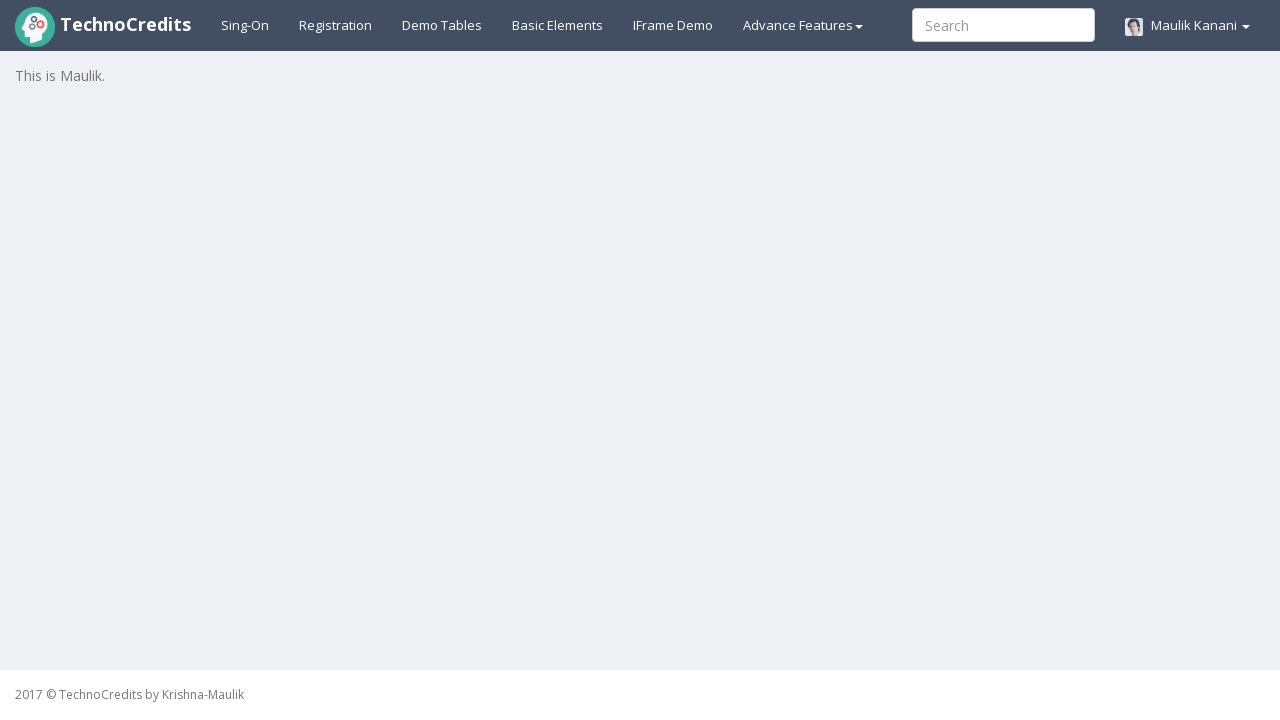

Clicked on Basic Elements link at (558, 25) on text=Basic Elements
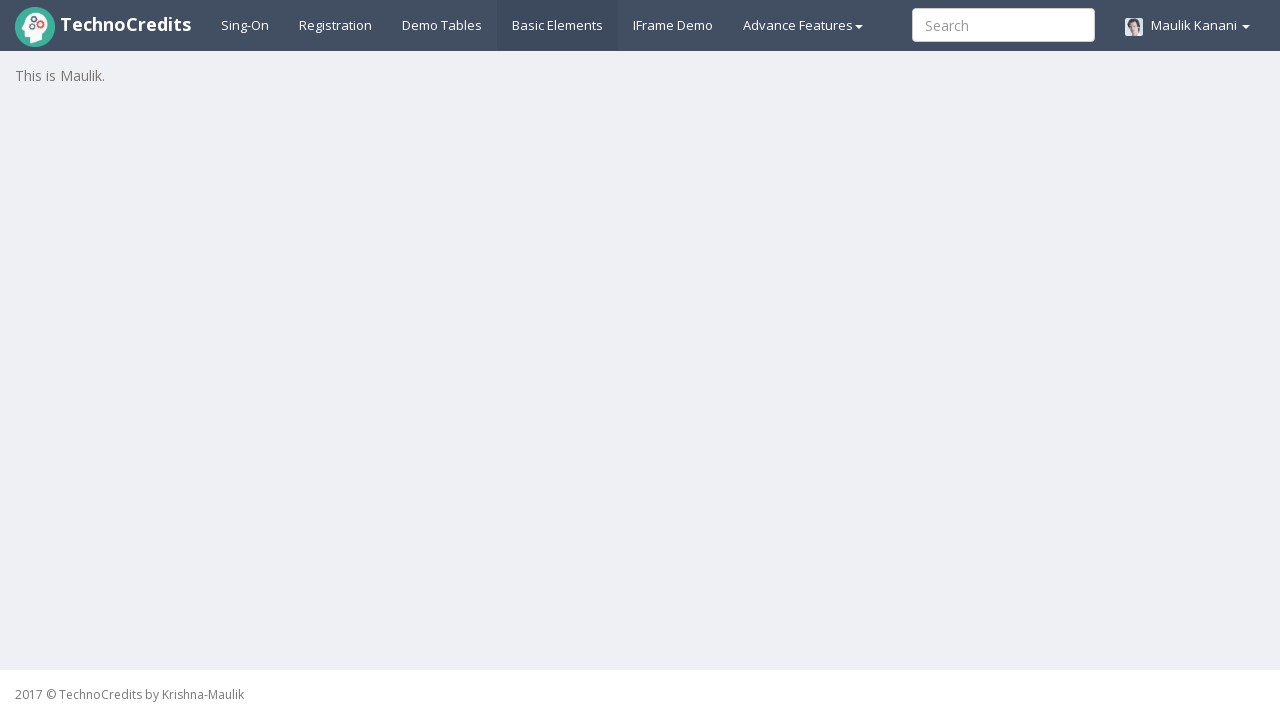

Waited 3 seconds for page to load
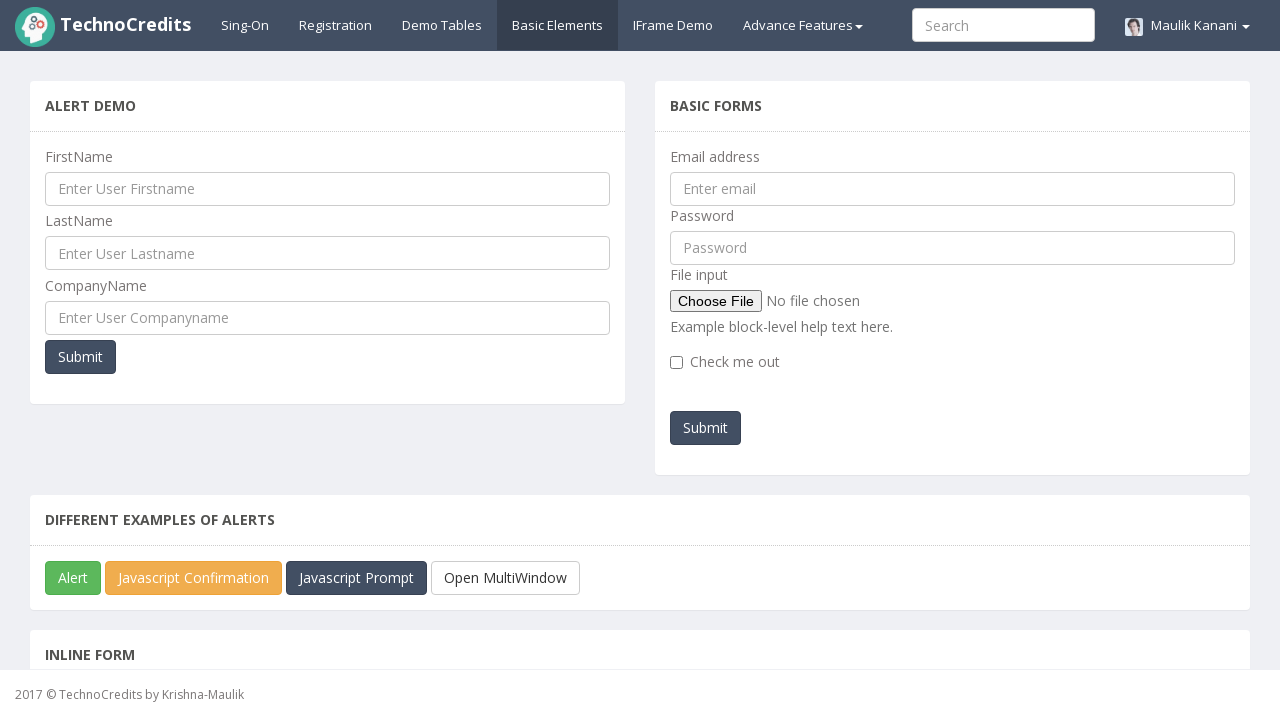

Scrolled down 300 pixels to reveal button
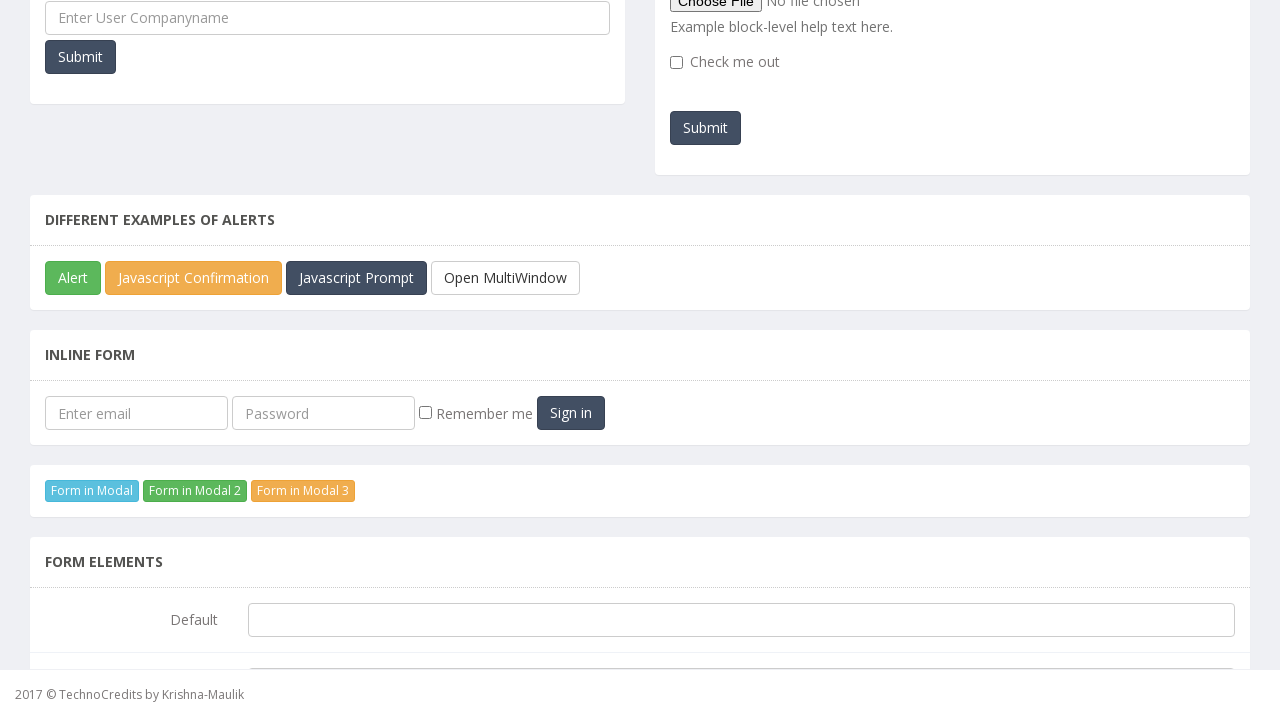

Stored main page reference
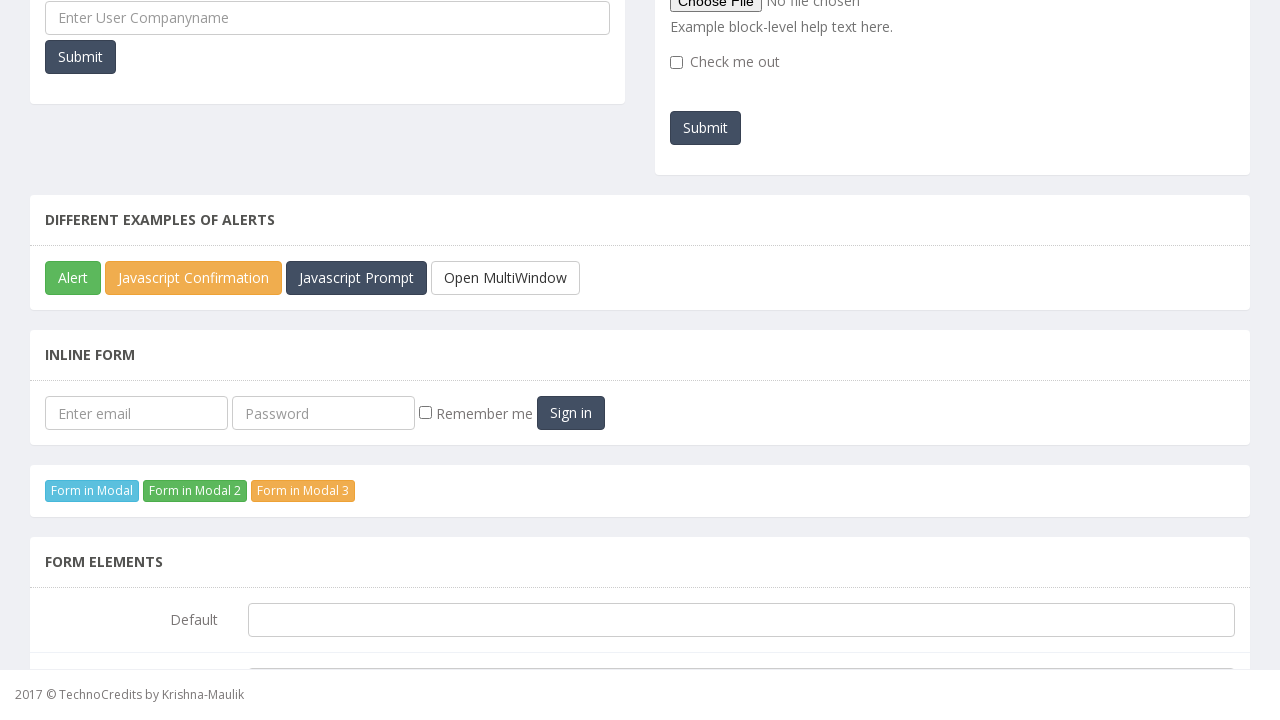

Clicked Open Multi Window button to trigger new window openings at (506, 278) on #javascriptMultiWindow
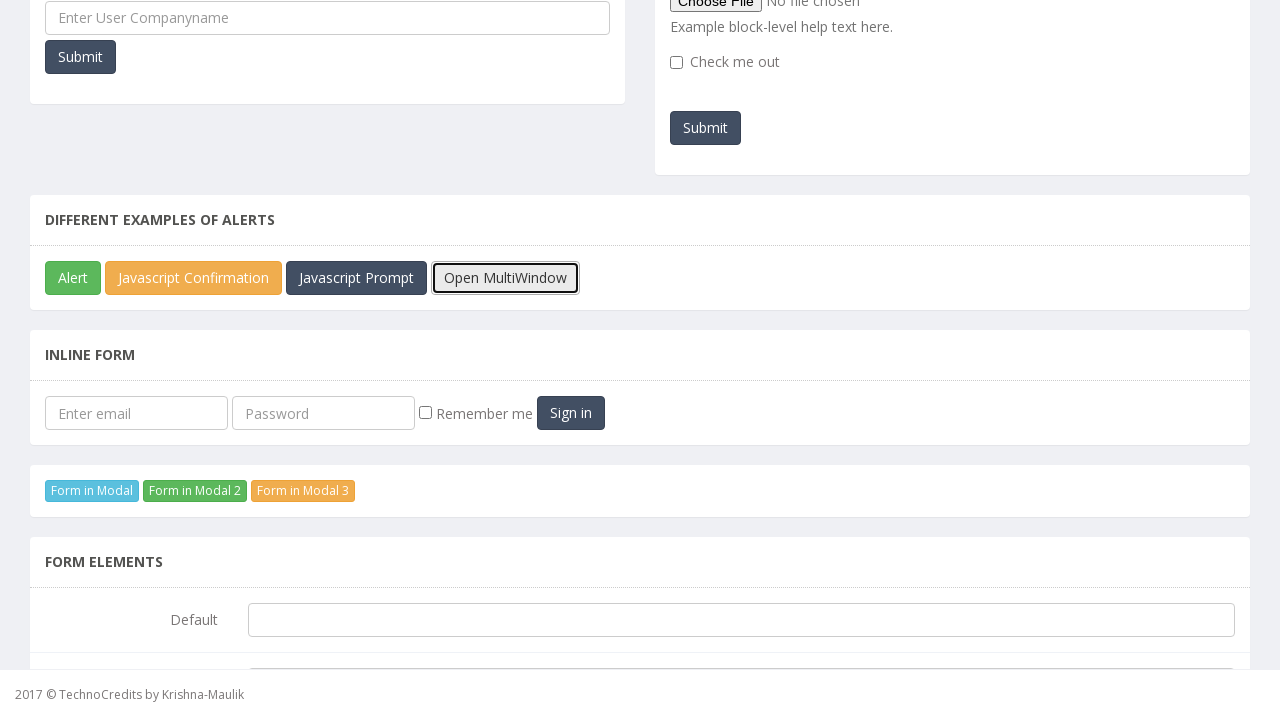

Identified 1 newly opened window(s)
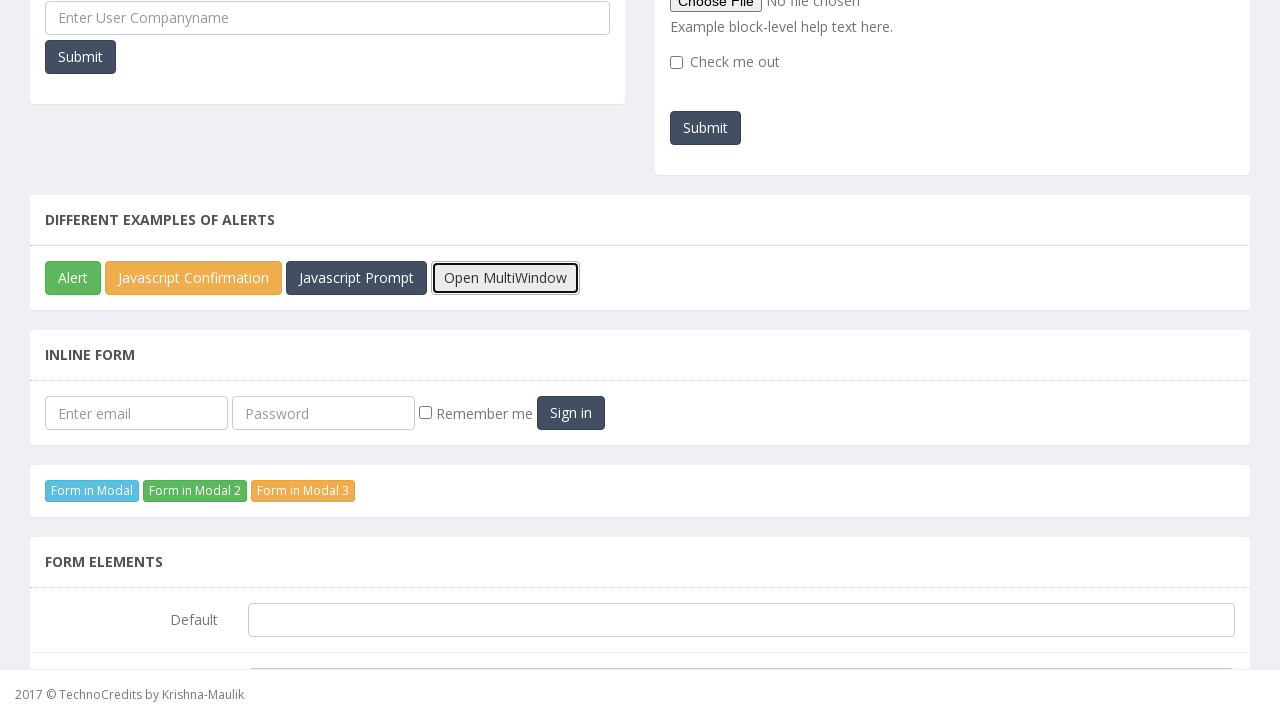

Closed a newly opened window
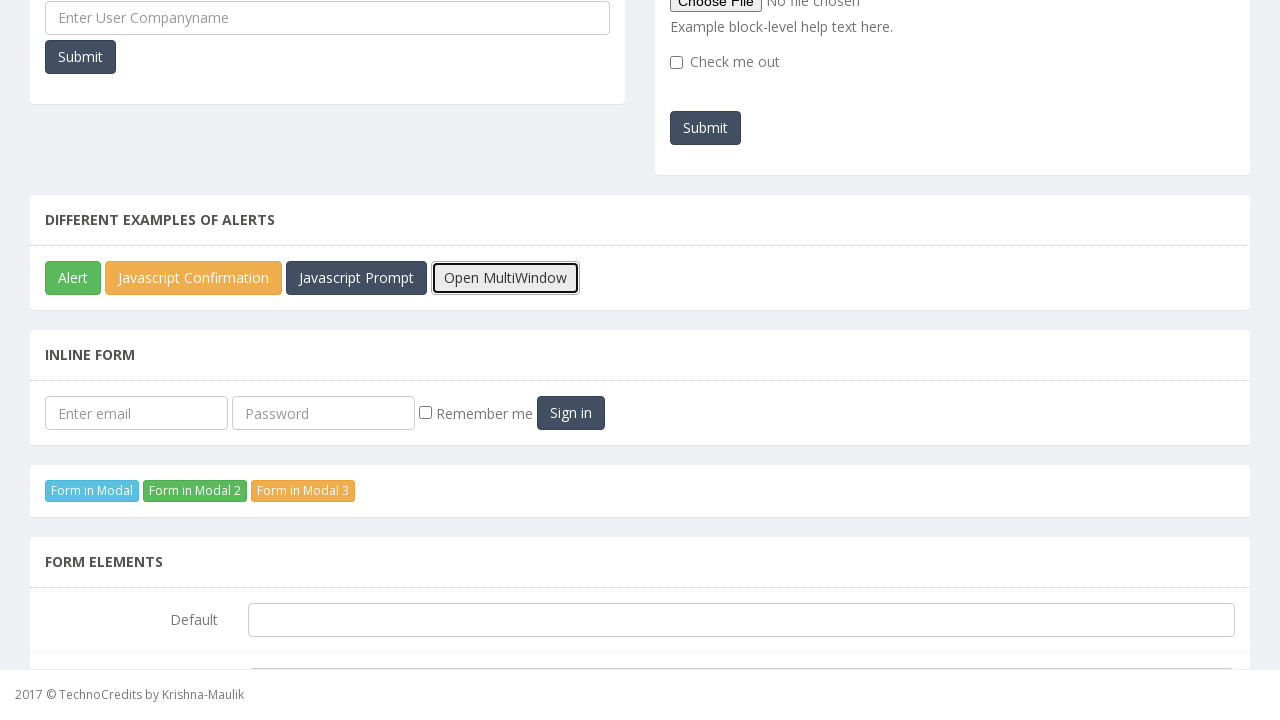

Waited 1 second before continuing with main page
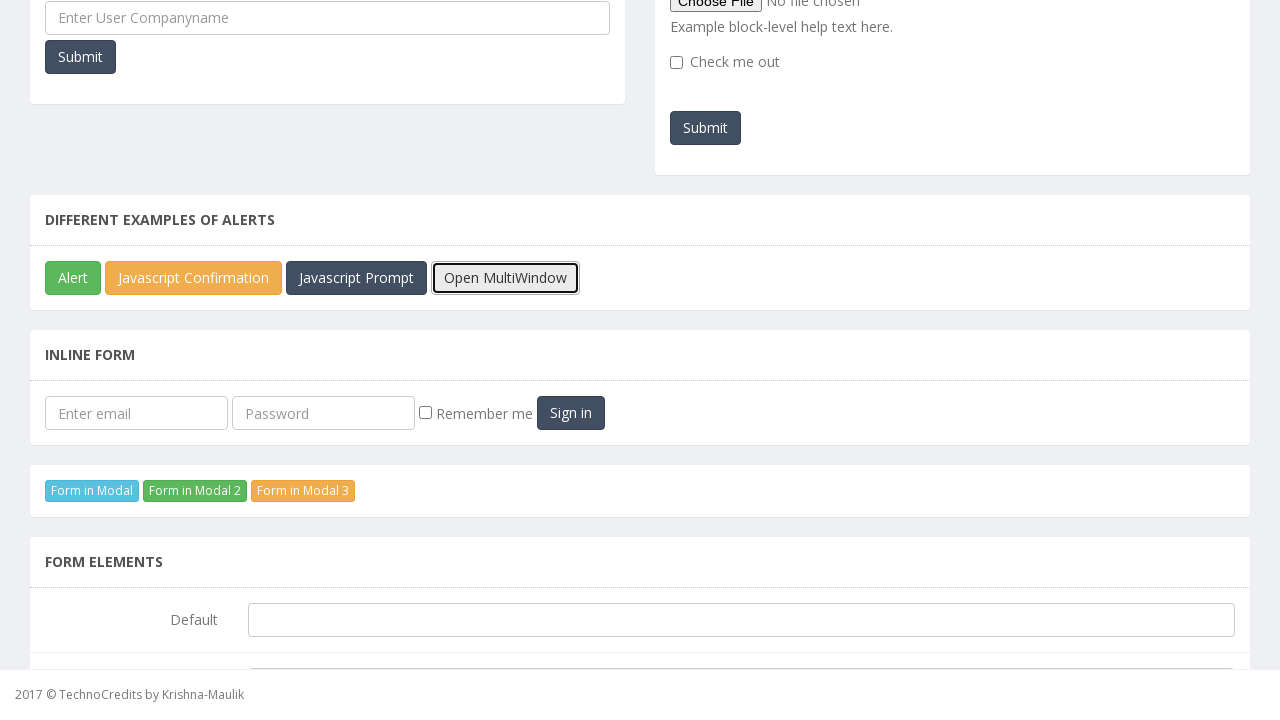

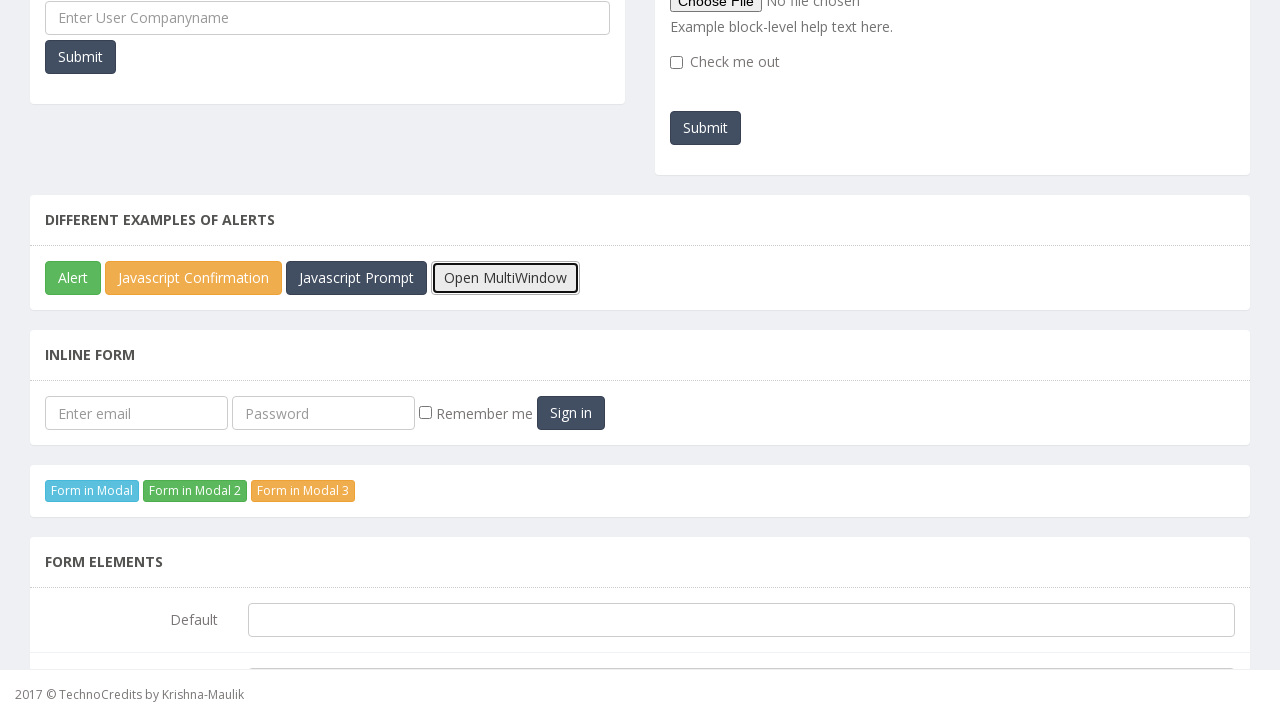